Tests that edits are saved when the input field loses focus (blur event)

Starting URL: https://demo.playwright.dev/todomvc

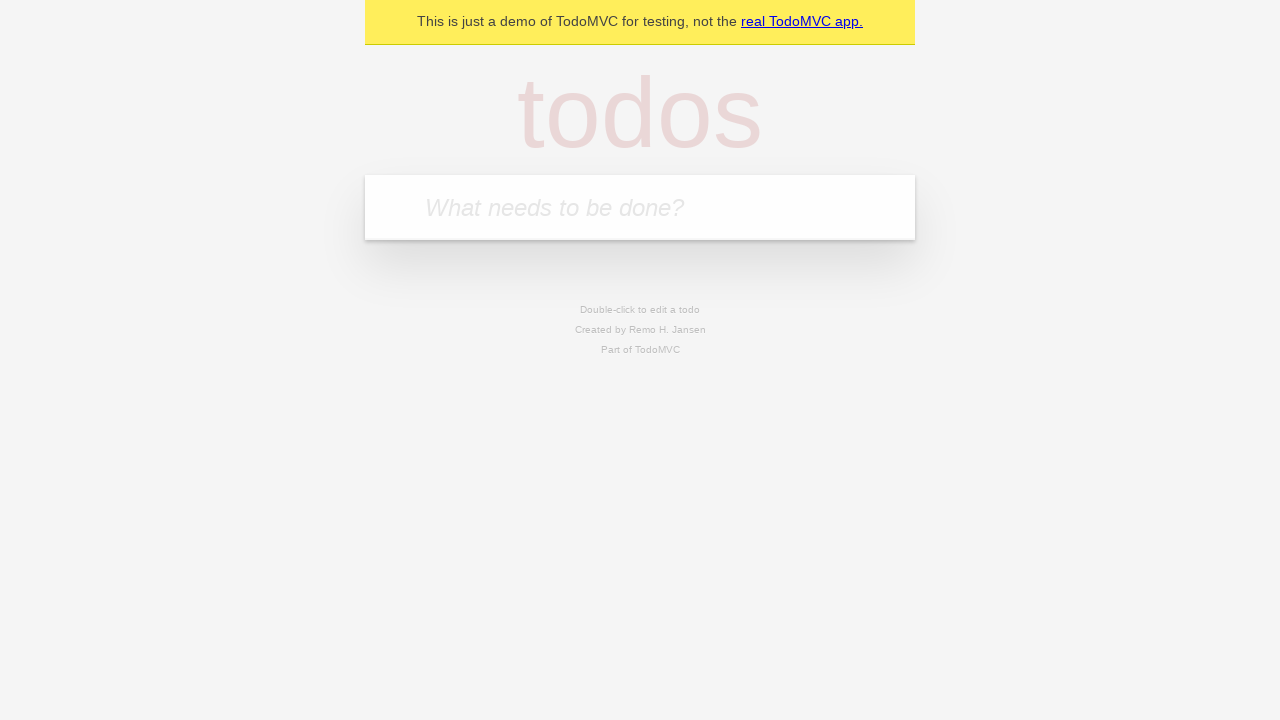

Filled first todo input with 'buy some cheese' on internal:attr=[placeholder="What needs to be done?"i]
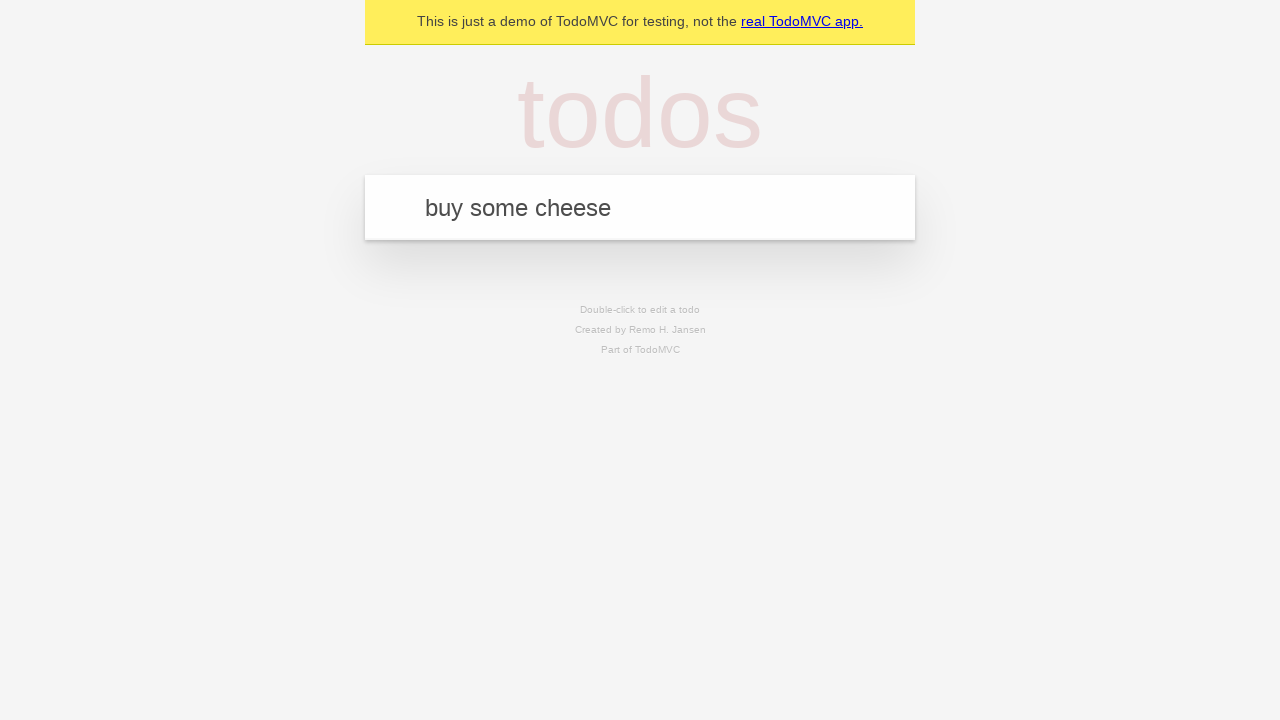

Pressed Enter to create first todo on internal:attr=[placeholder="What needs to be done?"i]
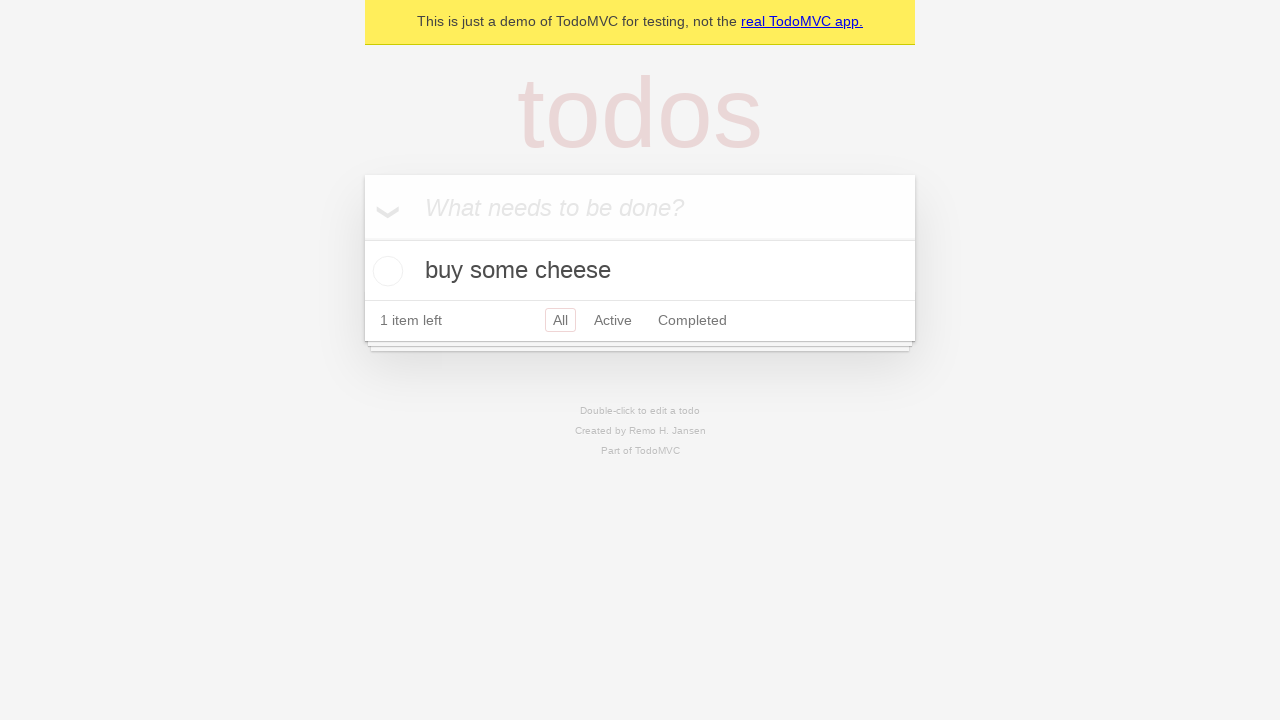

Filled todo input with 'feed the cat' on internal:attr=[placeholder="What needs to be done?"i]
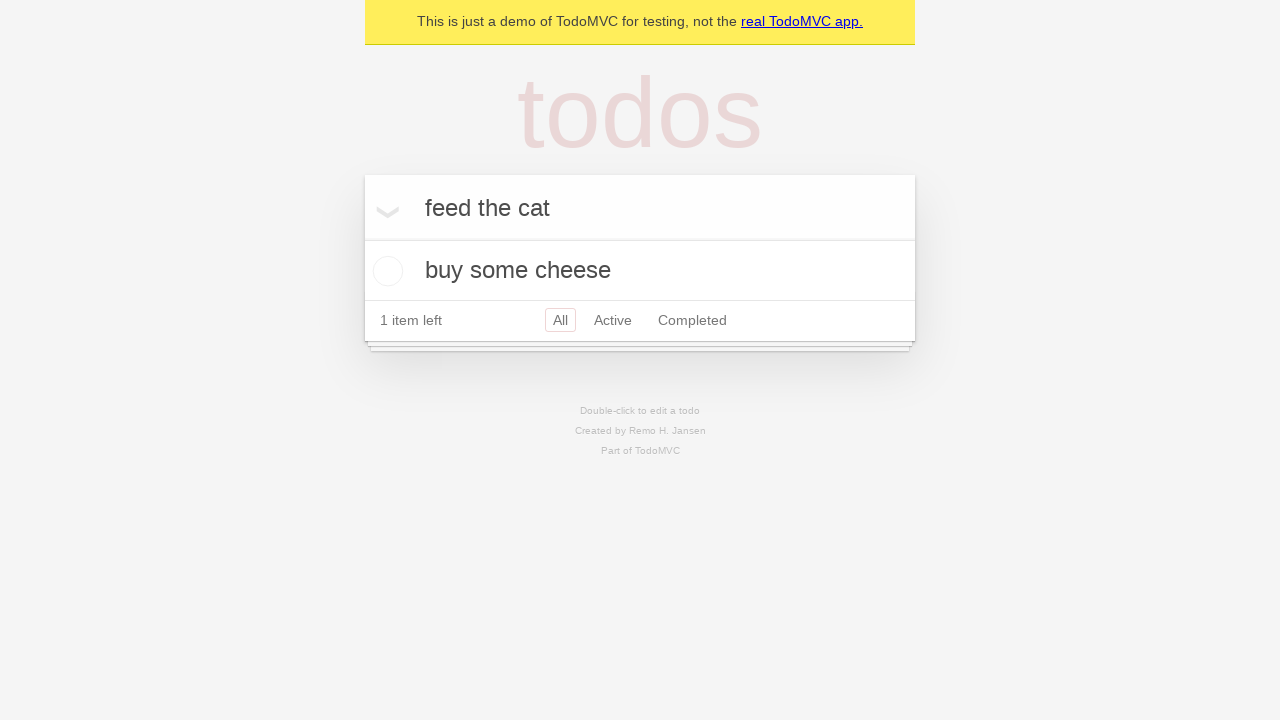

Pressed Enter to create second todo on internal:attr=[placeholder="What needs to be done?"i]
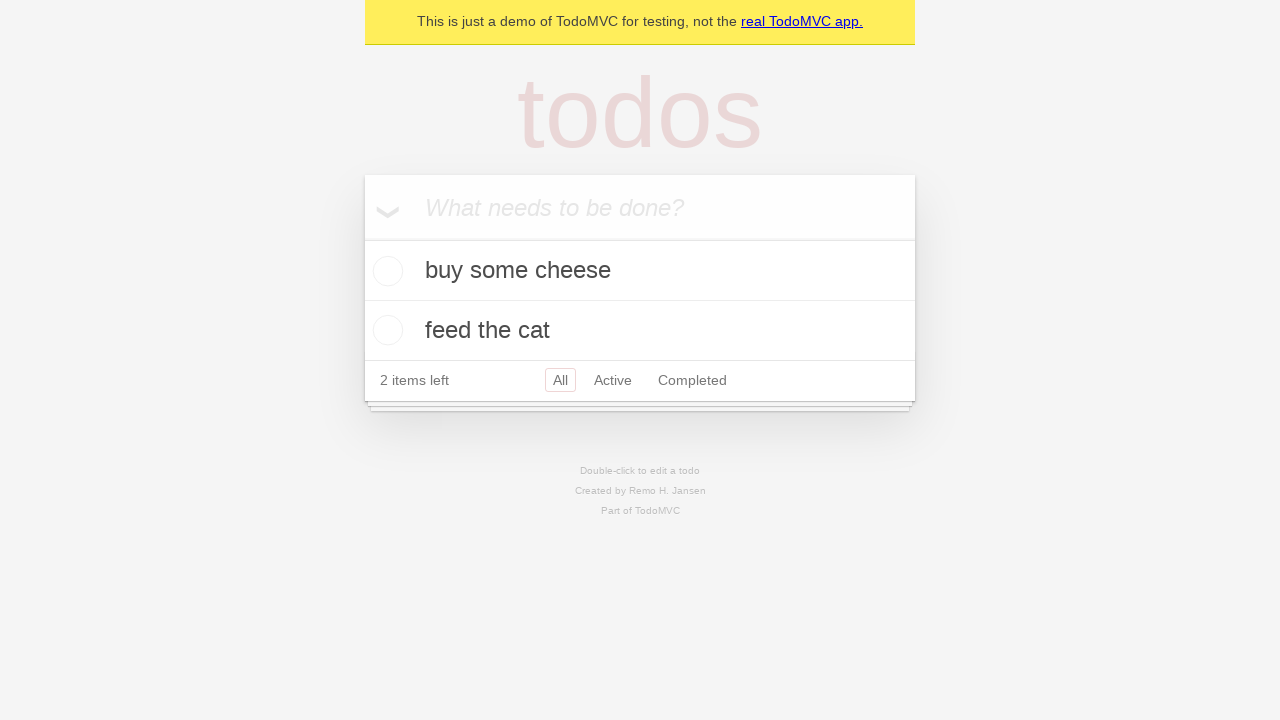

Filled todo input with 'book a doctors appointment' on internal:attr=[placeholder="What needs to be done?"i]
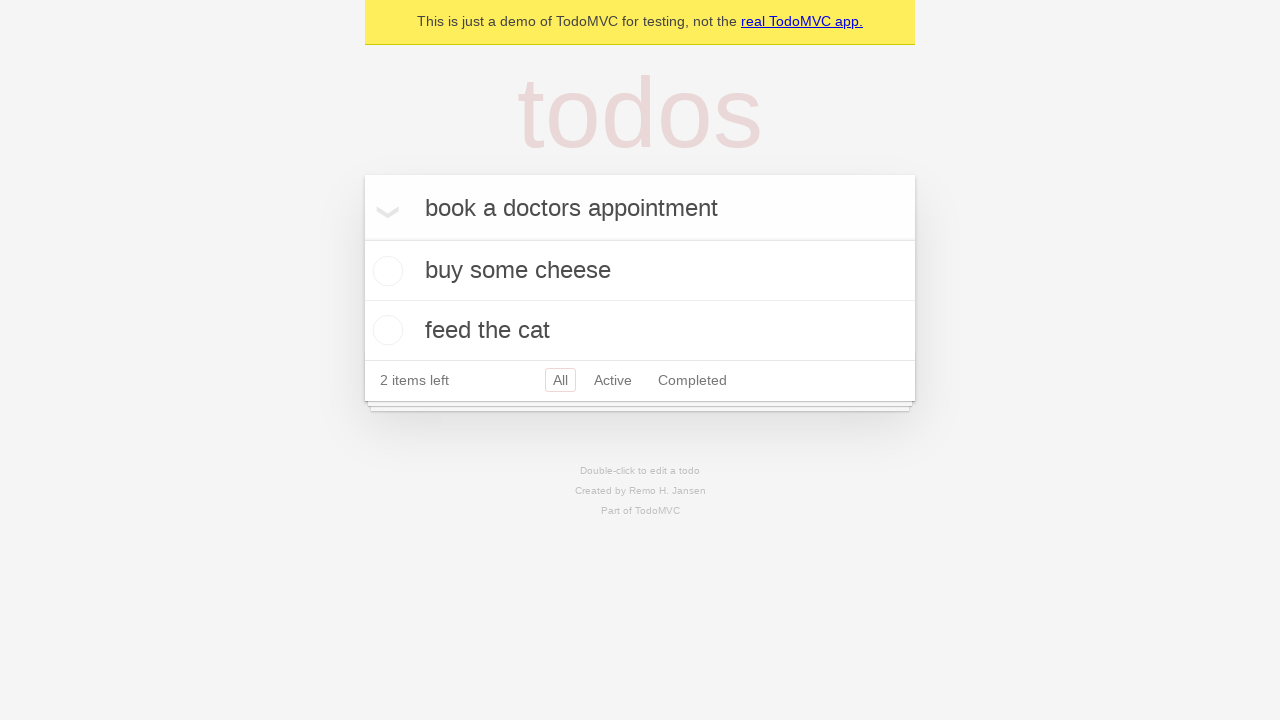

Pressed Enter to create third todo on internal:attr=[placeholder="What needs to be done?"i]
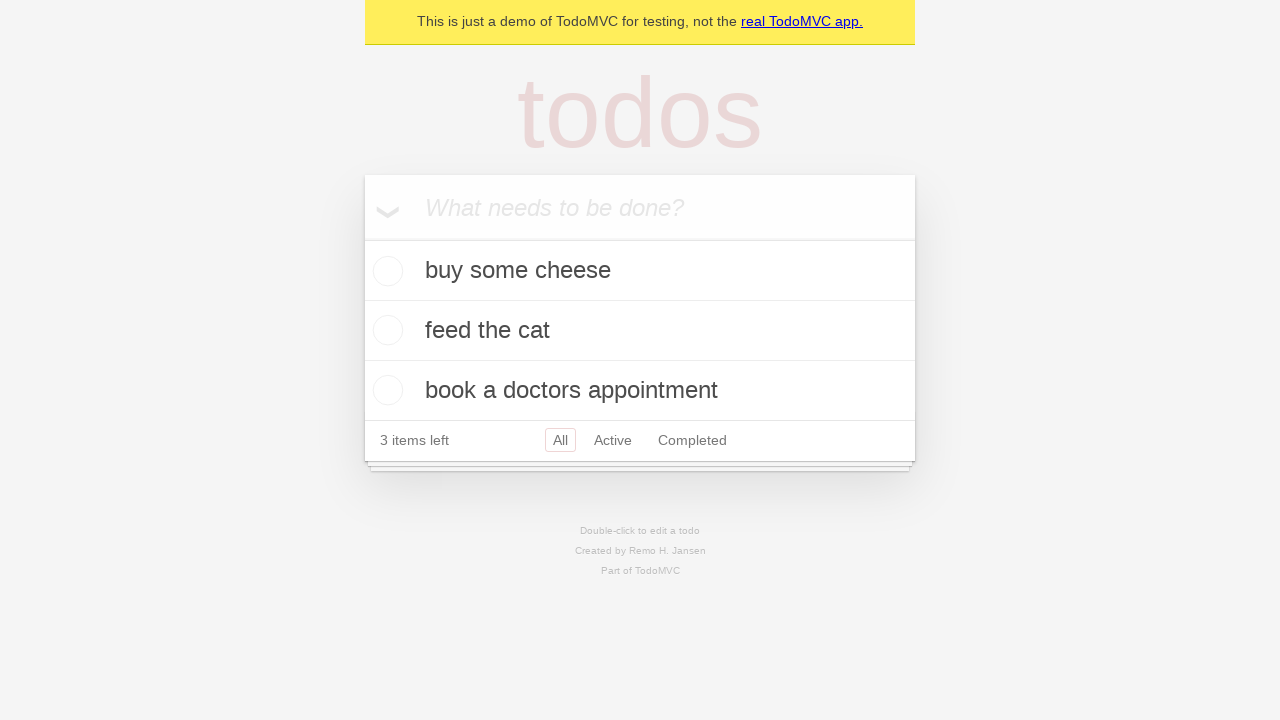

Double-clicked second todo to enter edit mode at (640, 331) on internal:testid=[data-testid="todo-item"s] >> nth=1
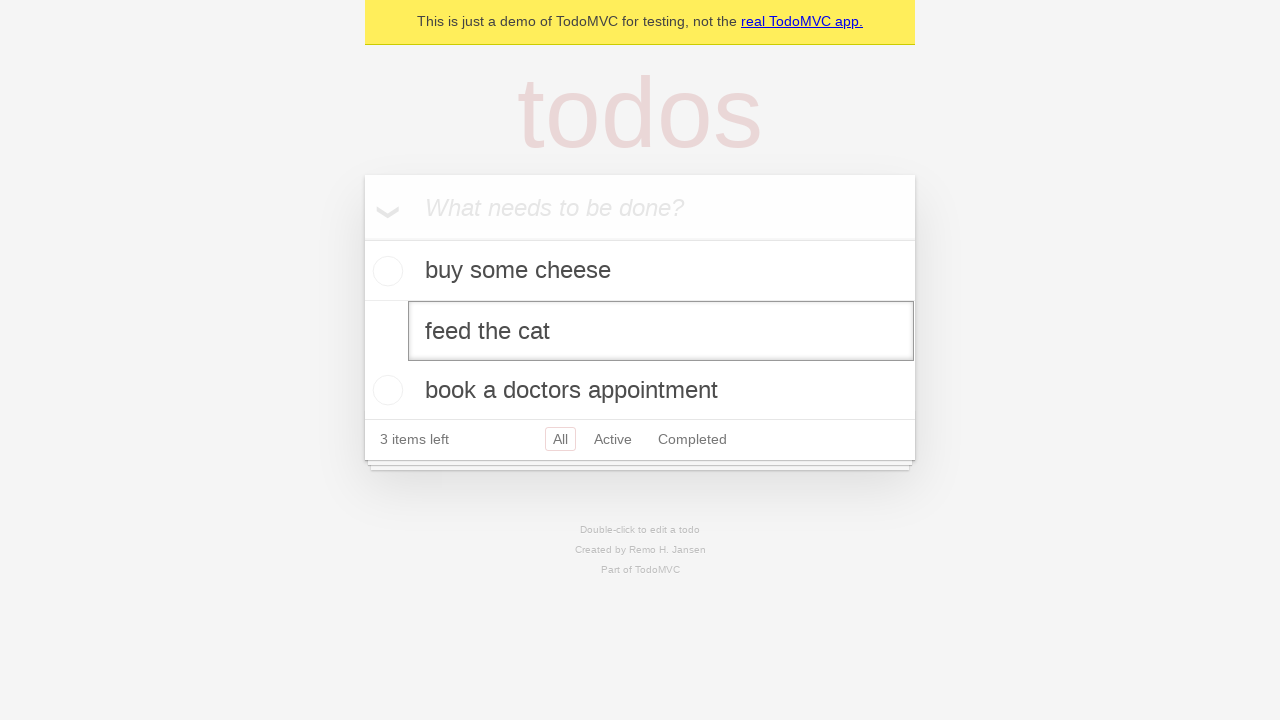

Filled edit field with 'buy some sausages' on internal:testid=[data-testid="todo-item"s] >> nth=1 >> internal:role=textbox[nam
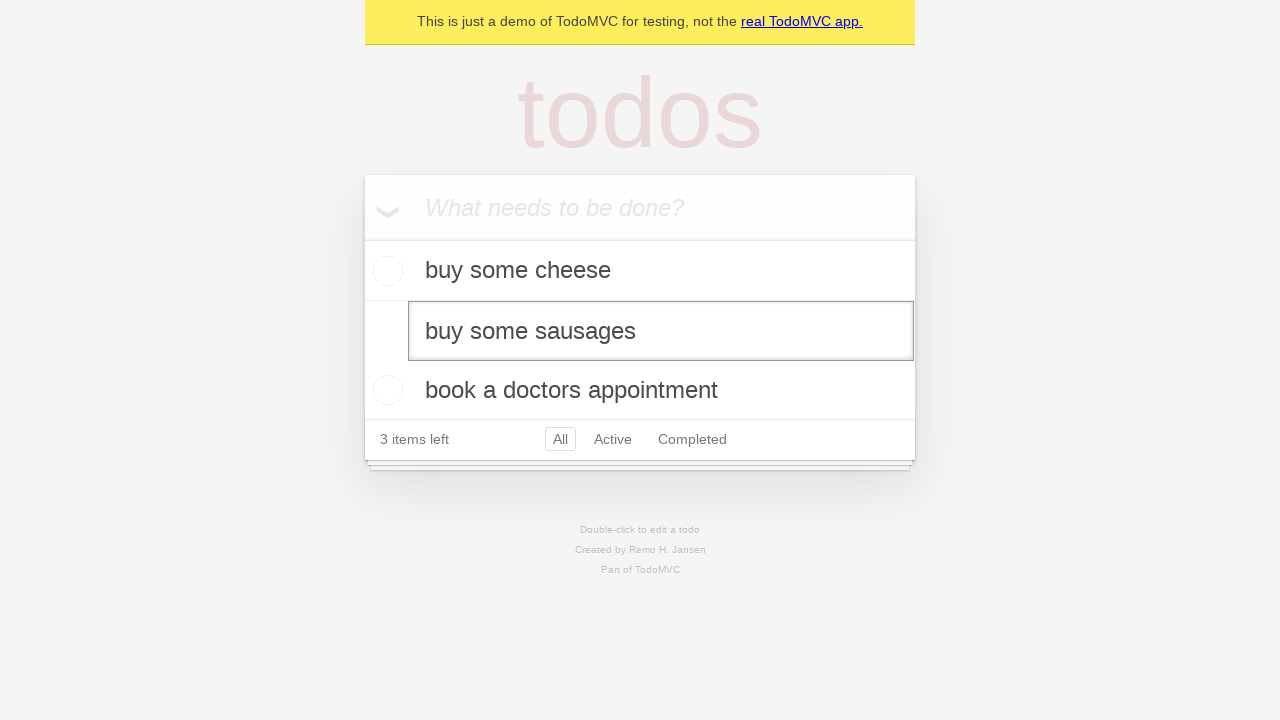

Dispatched blur event to save edits on input field
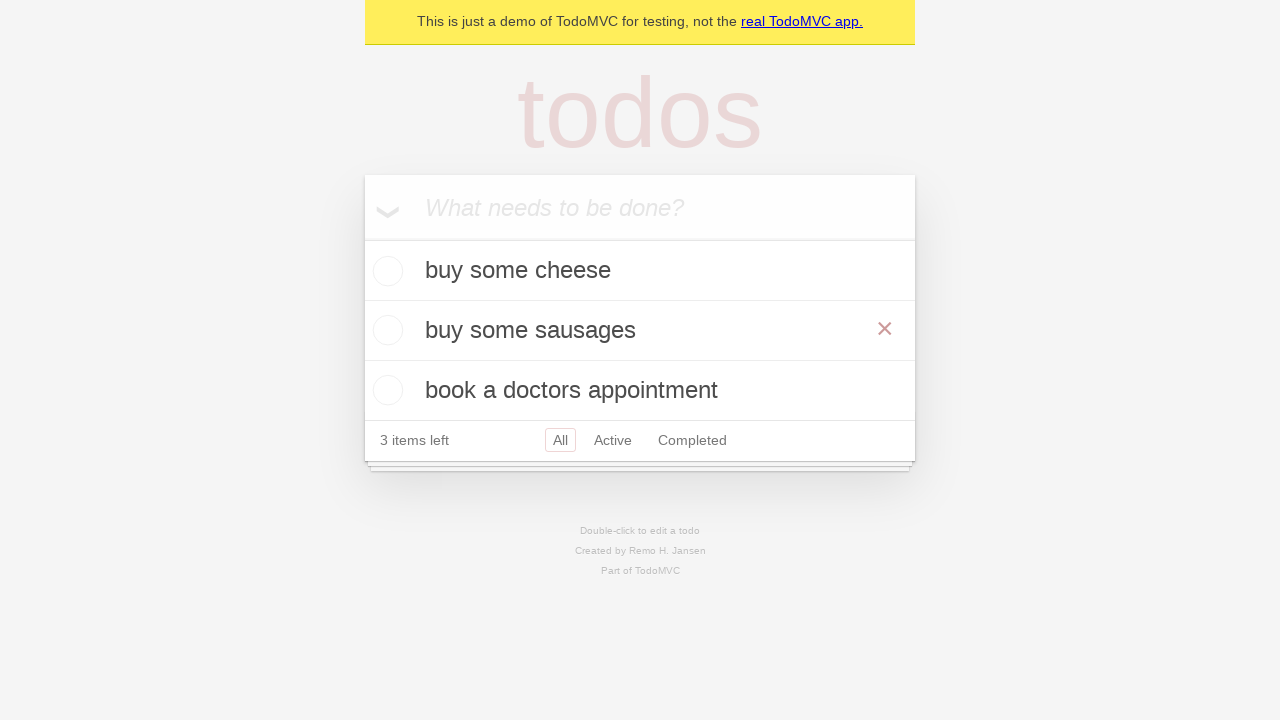

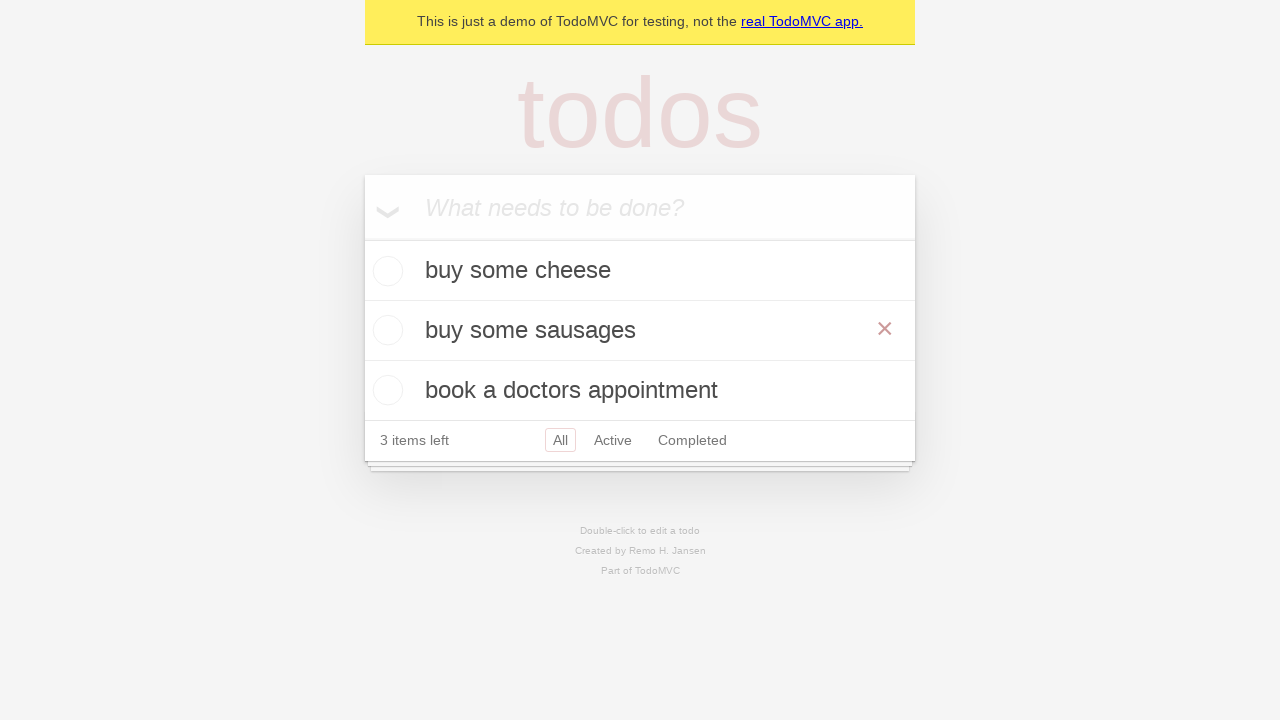